Tests that the Clear completed button is hidden when no items are completed

Starting URL: https://demo.playwright.dev/todomvc

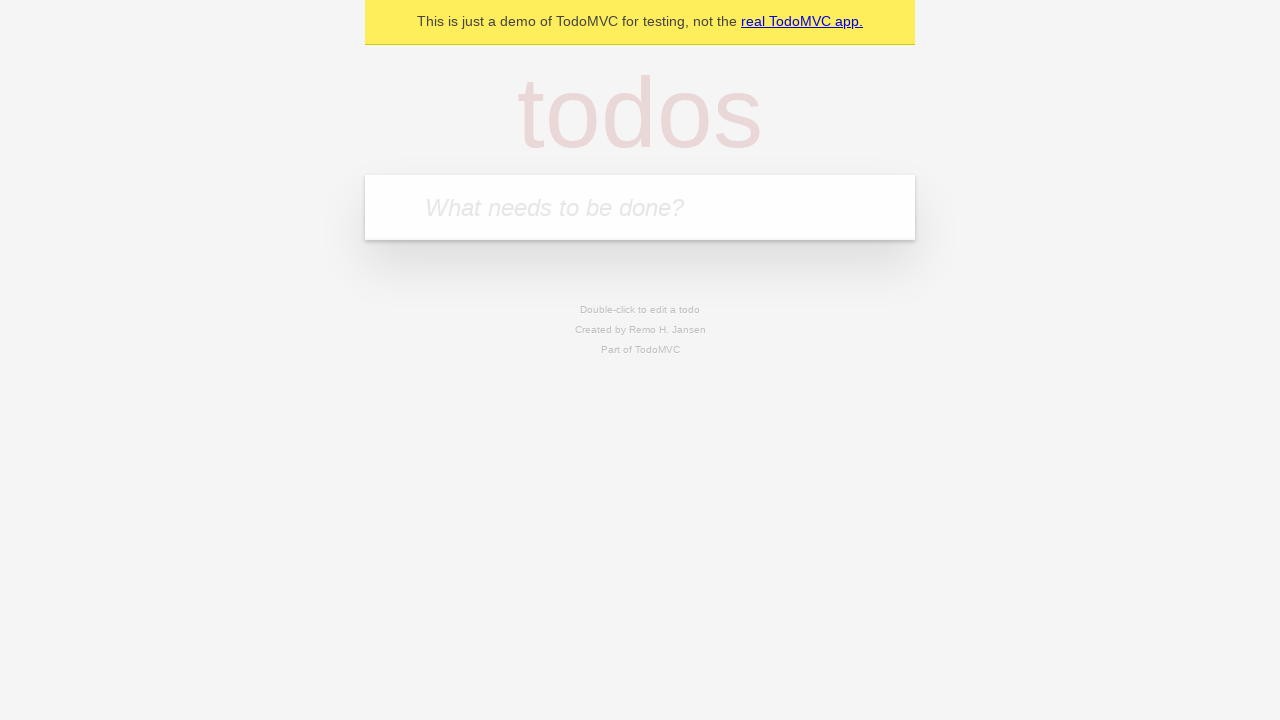

Filled todo input with 'buy some cheese' on internal:attr=[placeholder="What needs to be done?"i]
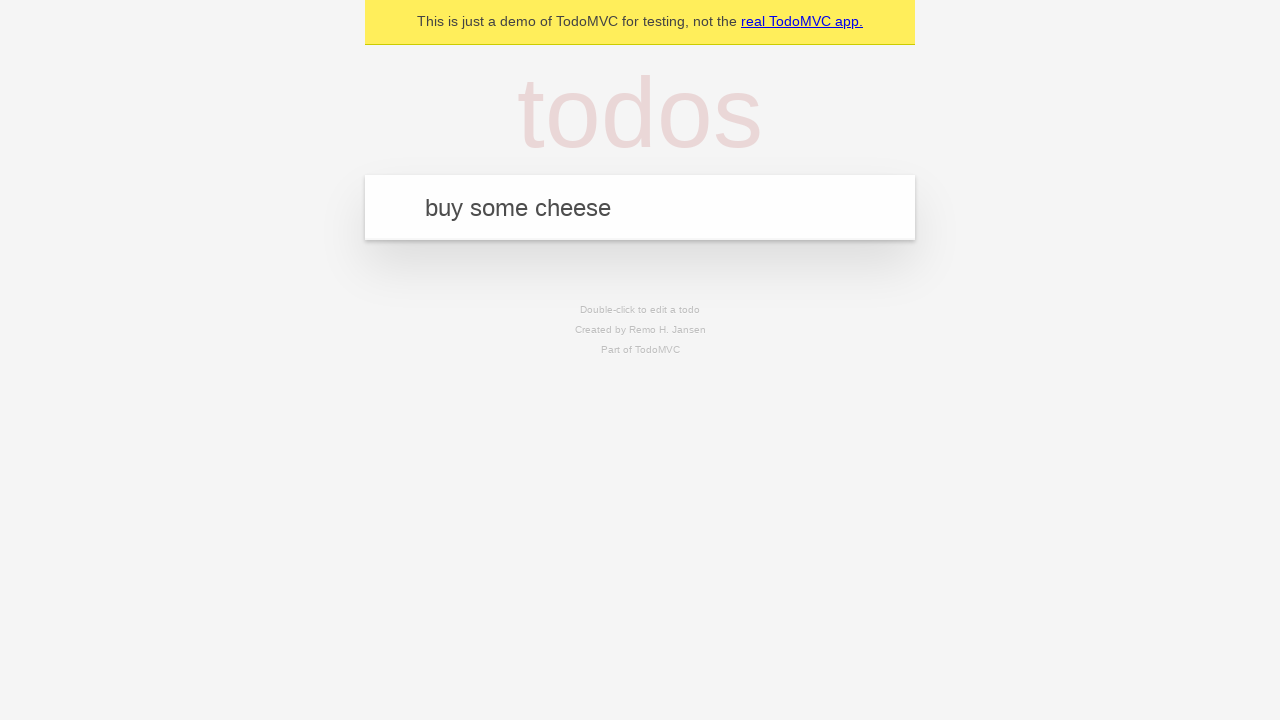

Pressed Enter to add first todo item on internal:attr=[placeholder="What needs to be done?"i]
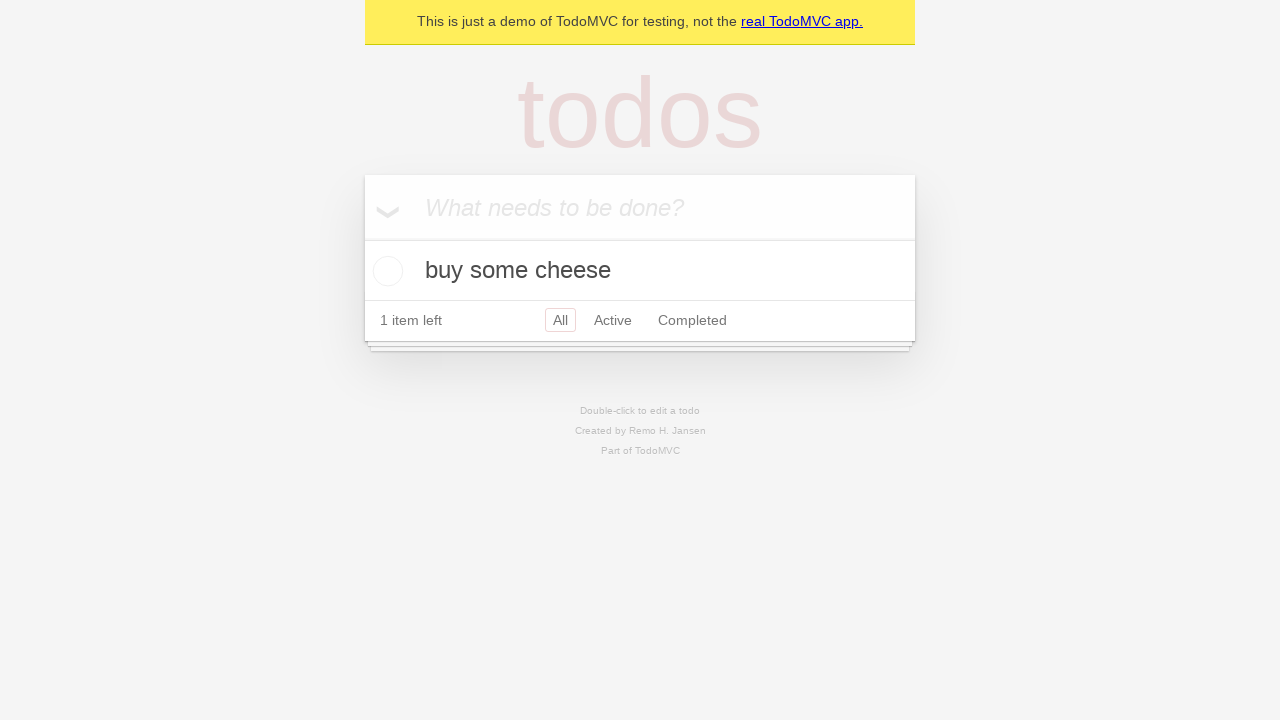

Filled todo input with 'feed the cat' on internal:attr=[placeholder="What needs to be done?"i]
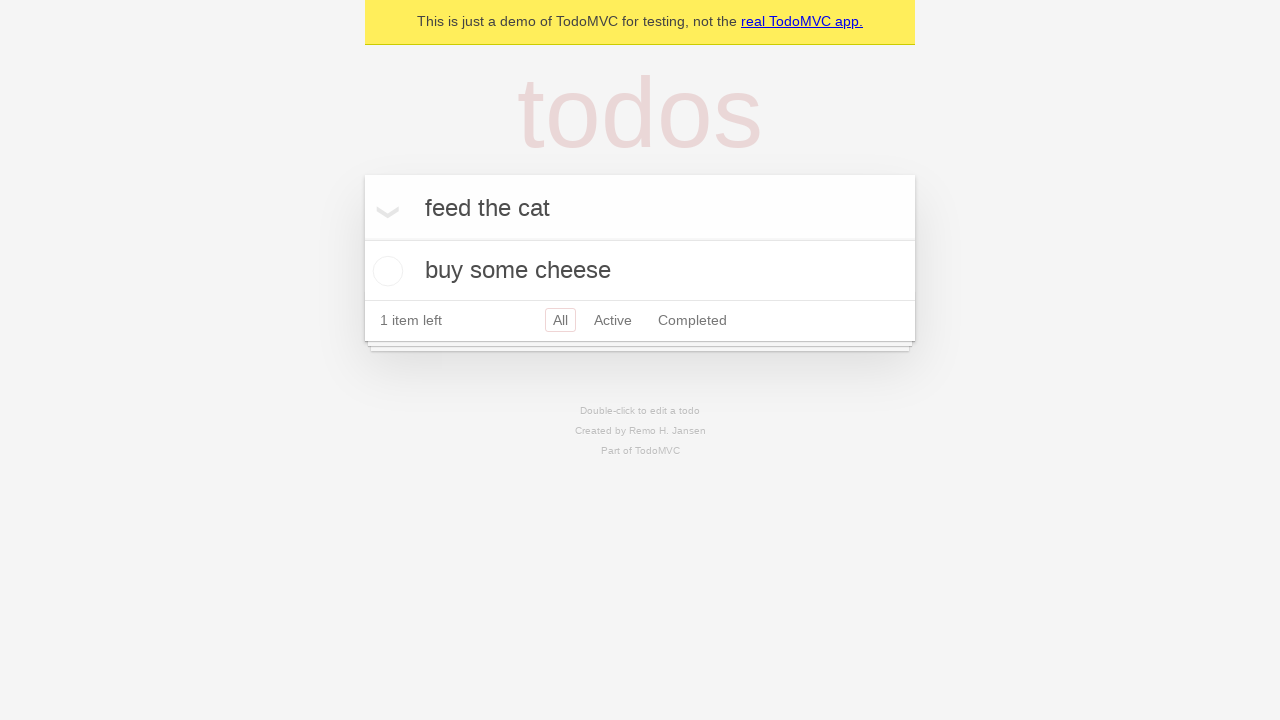

Pressed Enter to add second todo item on internal:attr=[placeholder="What needs to be done?"i]
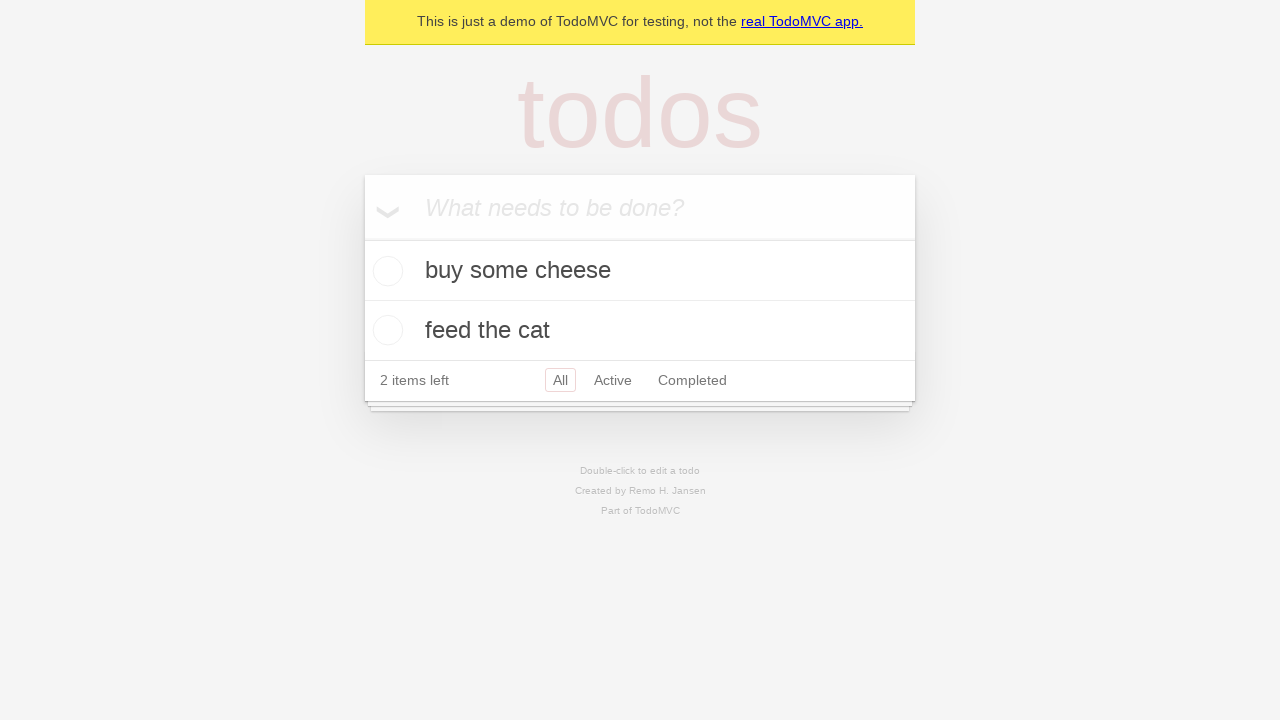

Filled todo input with 'book a doctors appointment' on internal:attr=[placeholder="What needs to be done?"i]
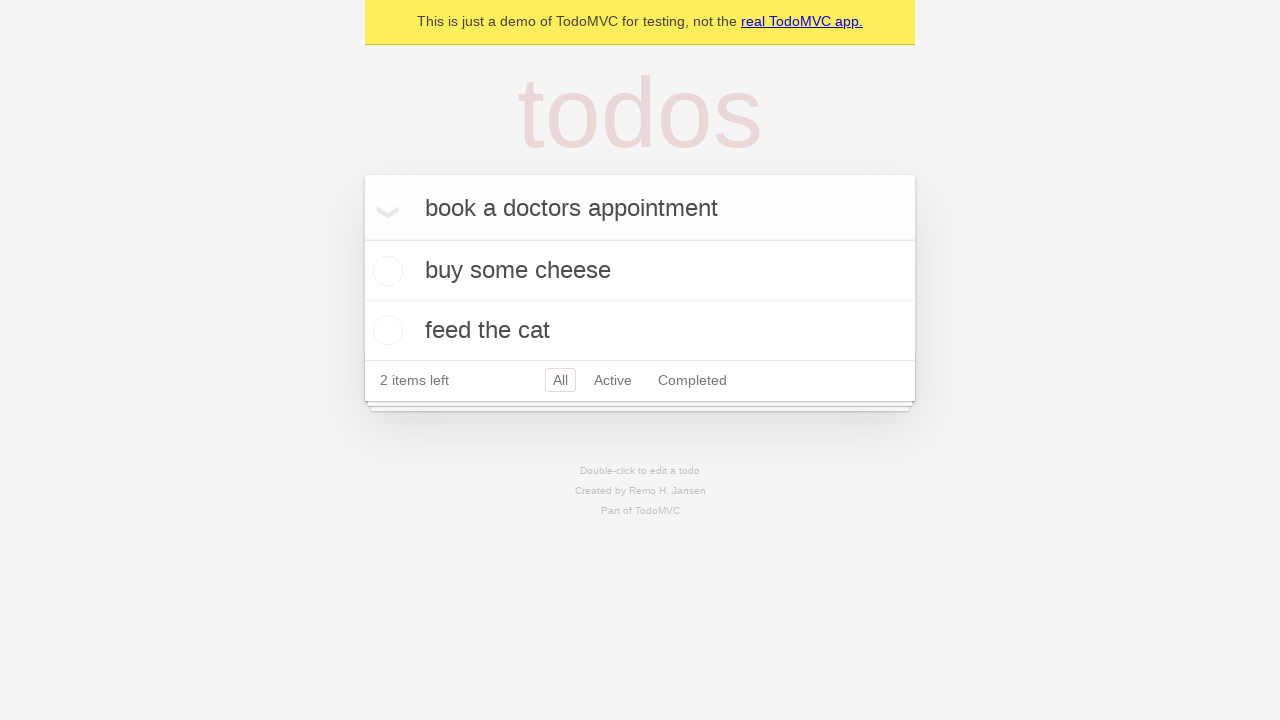

Pressed Enter to add third todo item on internal:attr=[placeholder="What needs to be done?"i]
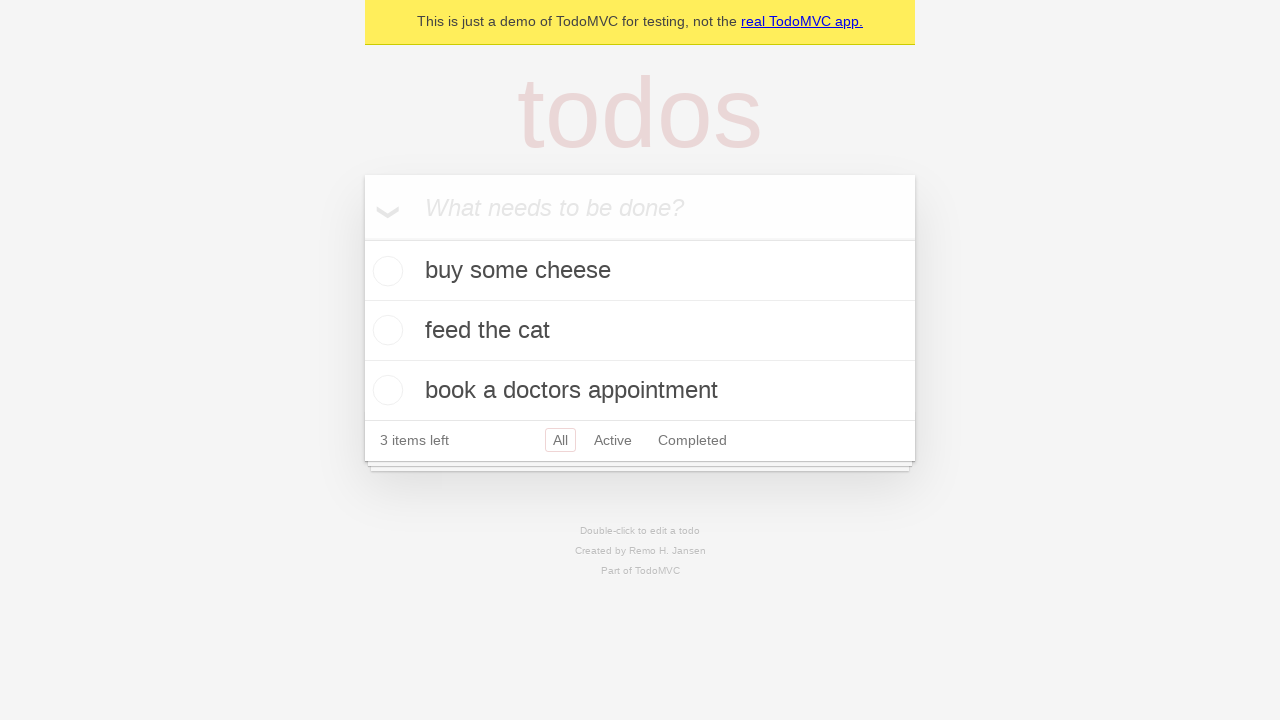

Checked the first todo item as completed at (385, 271) on .todo-list li .toggle >> nth=0
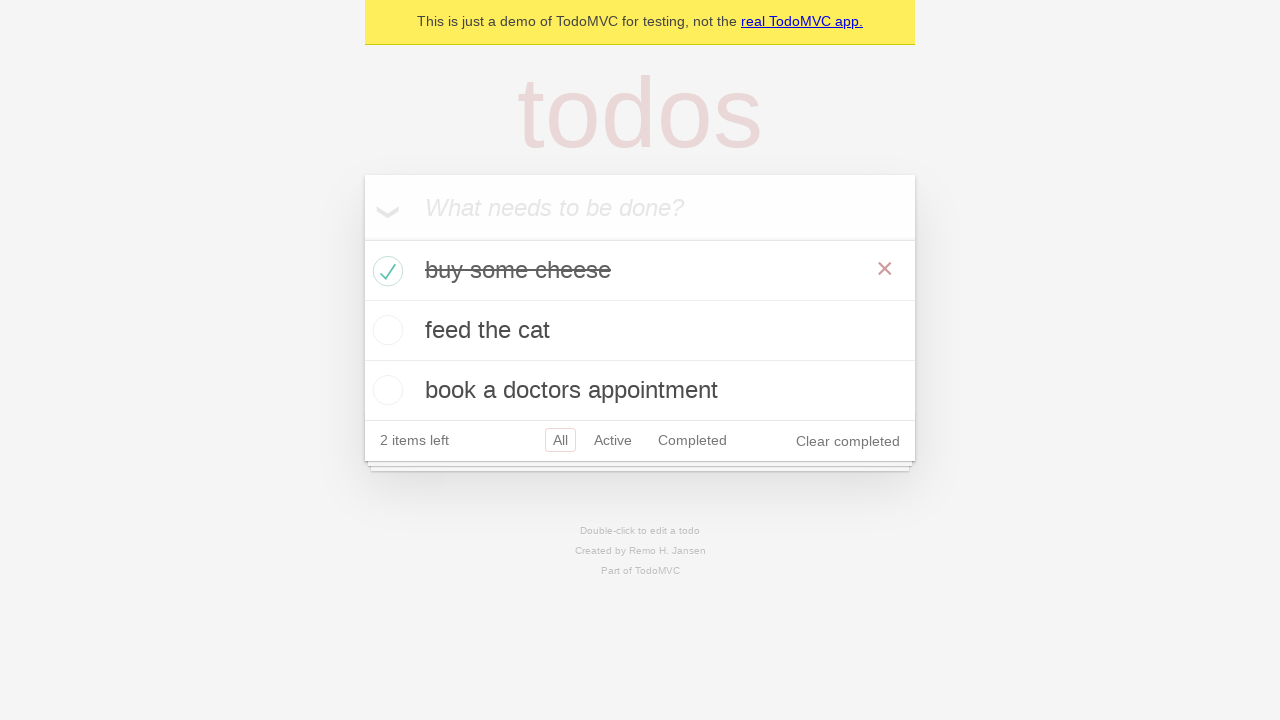

Clicked Clear completed button to remove completed items at (848, 441) on internal:role=button[name="Clear completed"i]
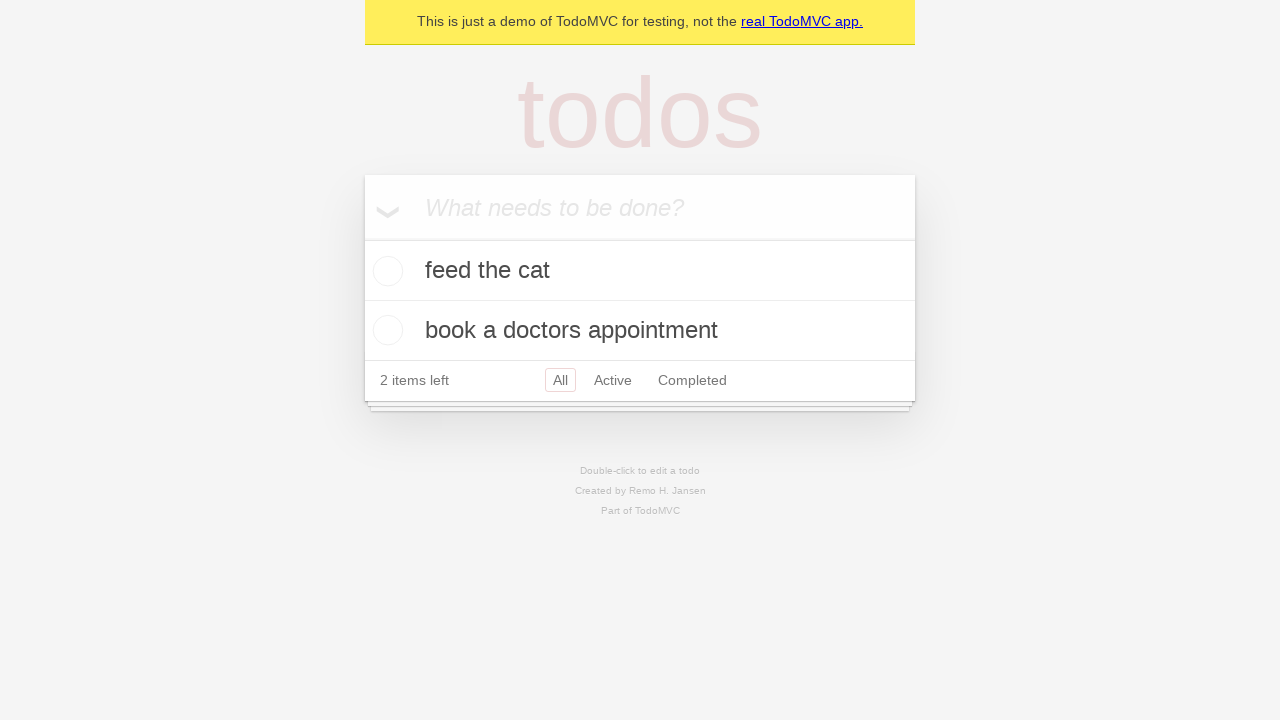

Verified Clear completed button is hidden when no items are completed
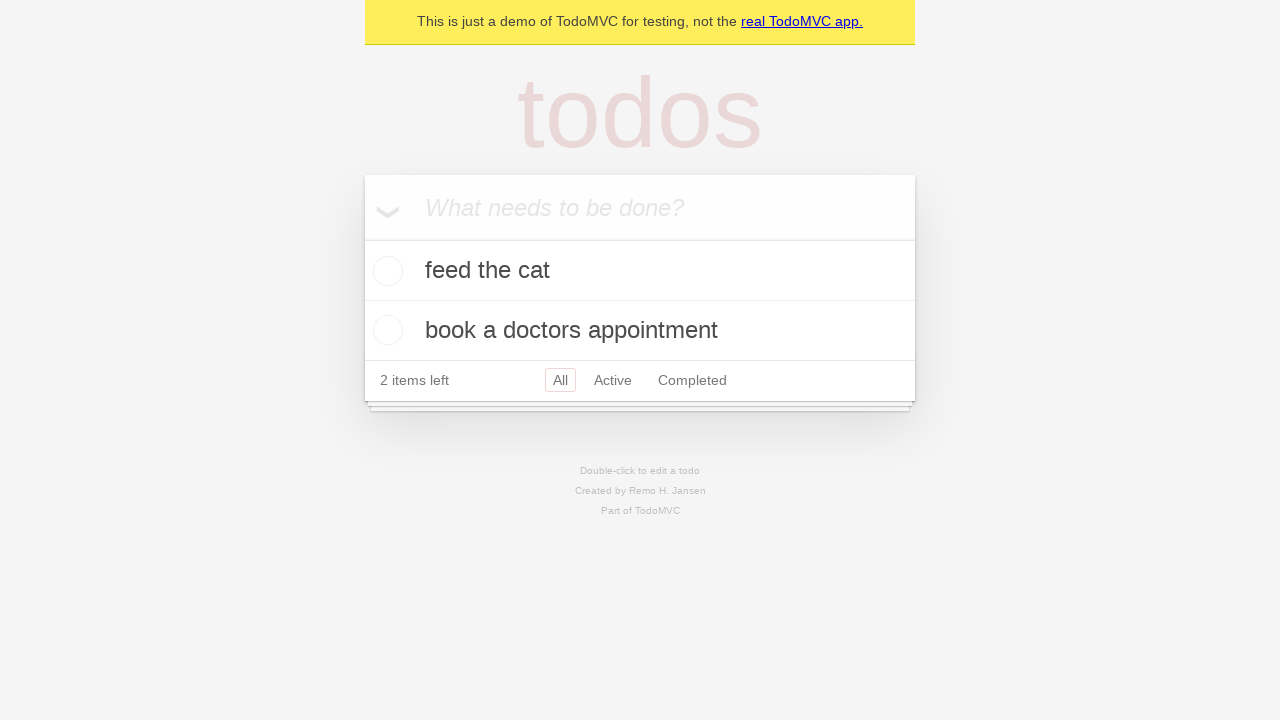

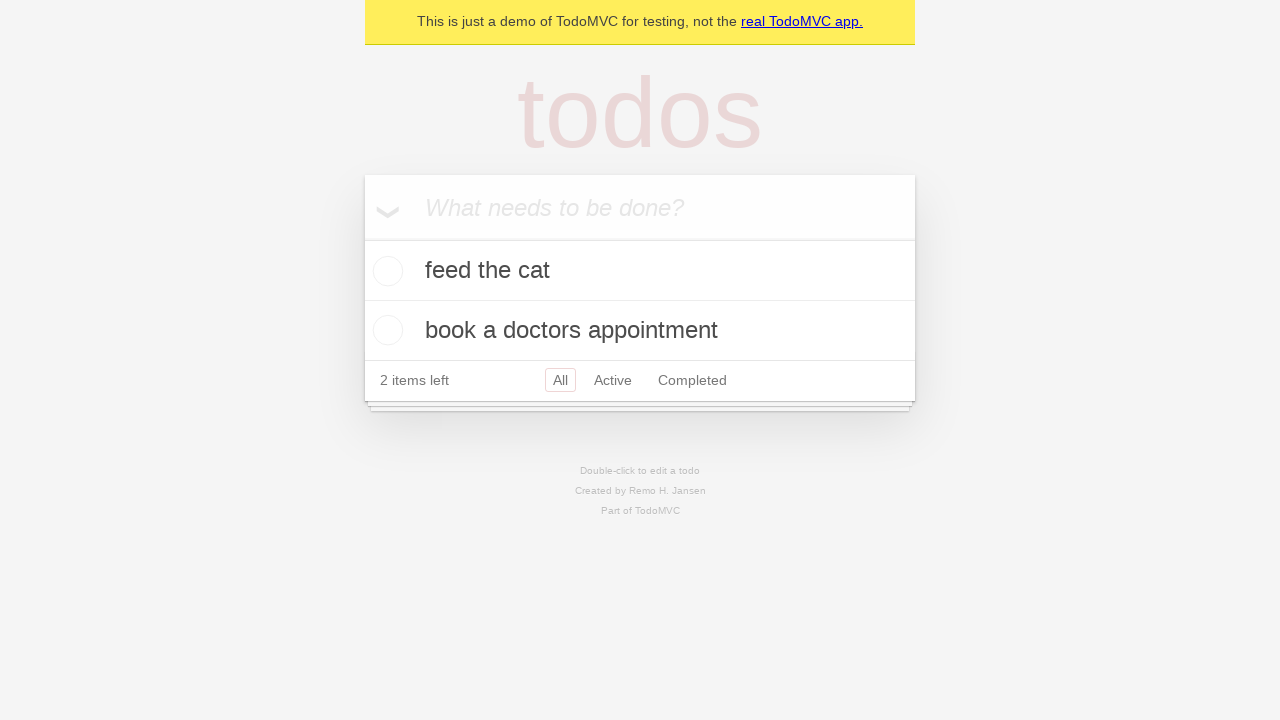